Tests the datepicker functionality by entering a date value and pressing Enter to confirm the selection

Starting URL: https://formy-project.herokuapp.com/datepicker

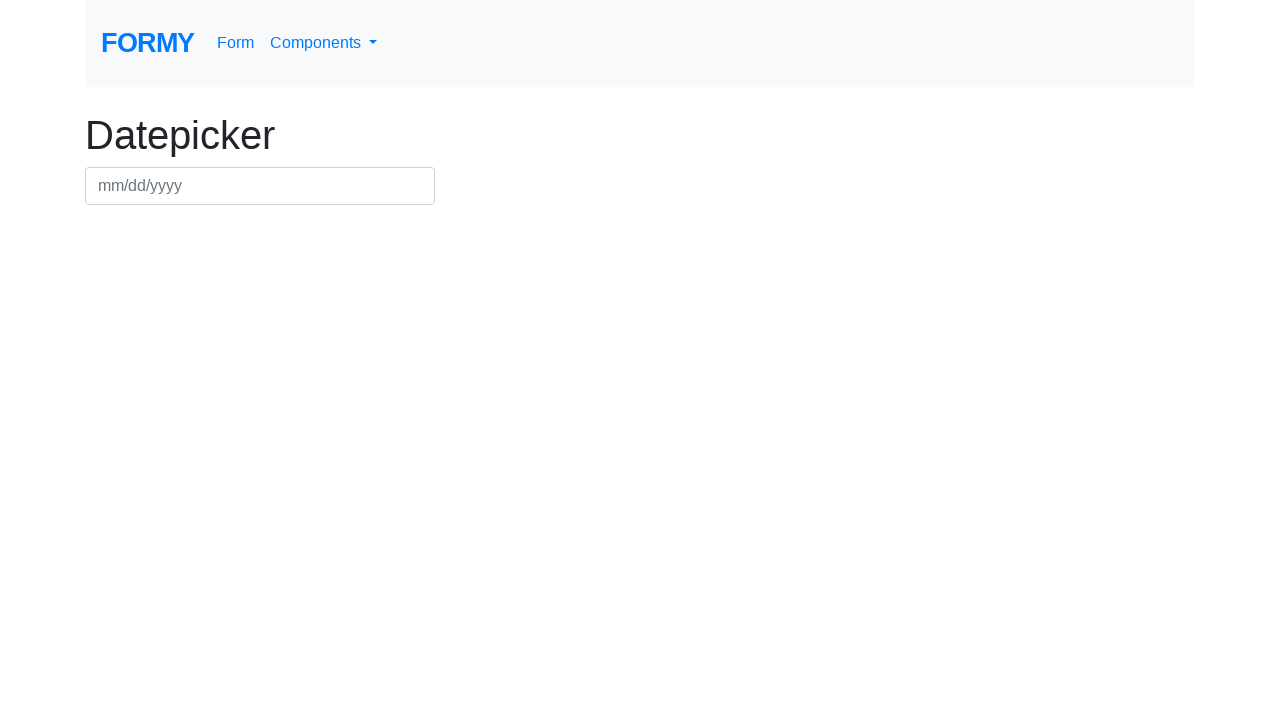

Filled datepicker field with date 07/15/2025 on #datepicker
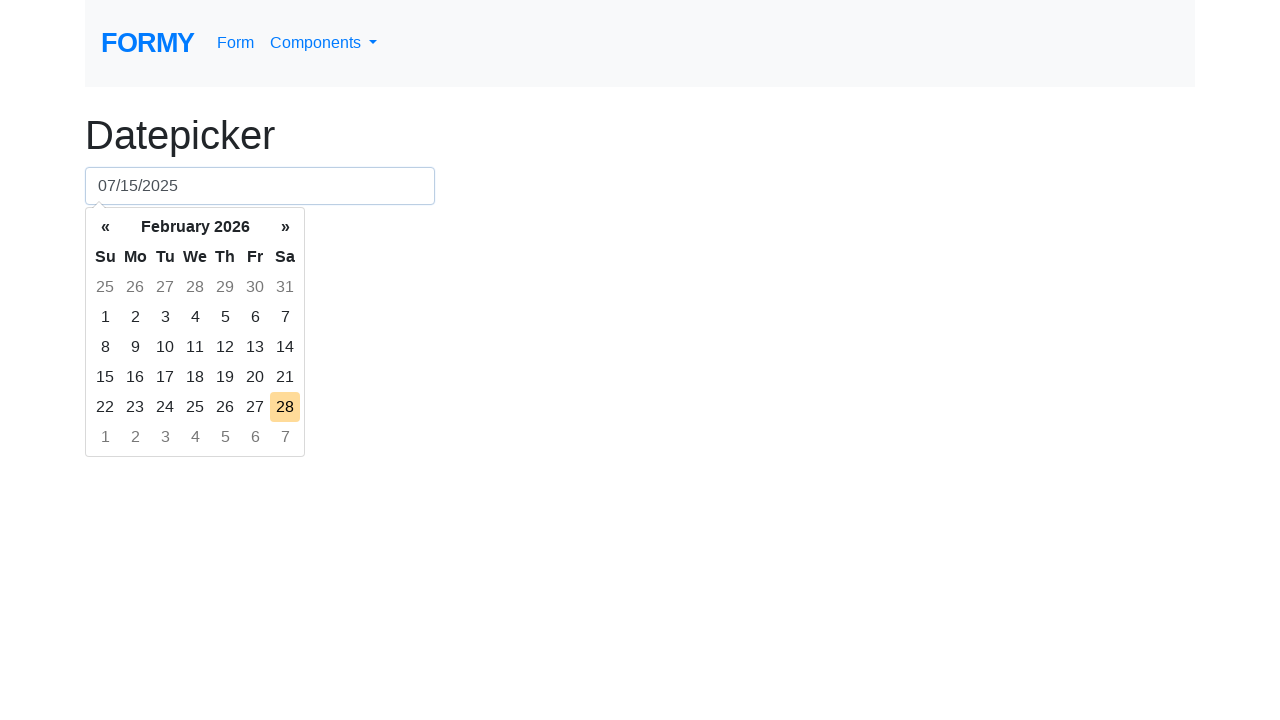

Pressed Enter to confirm date selection on #datepicker
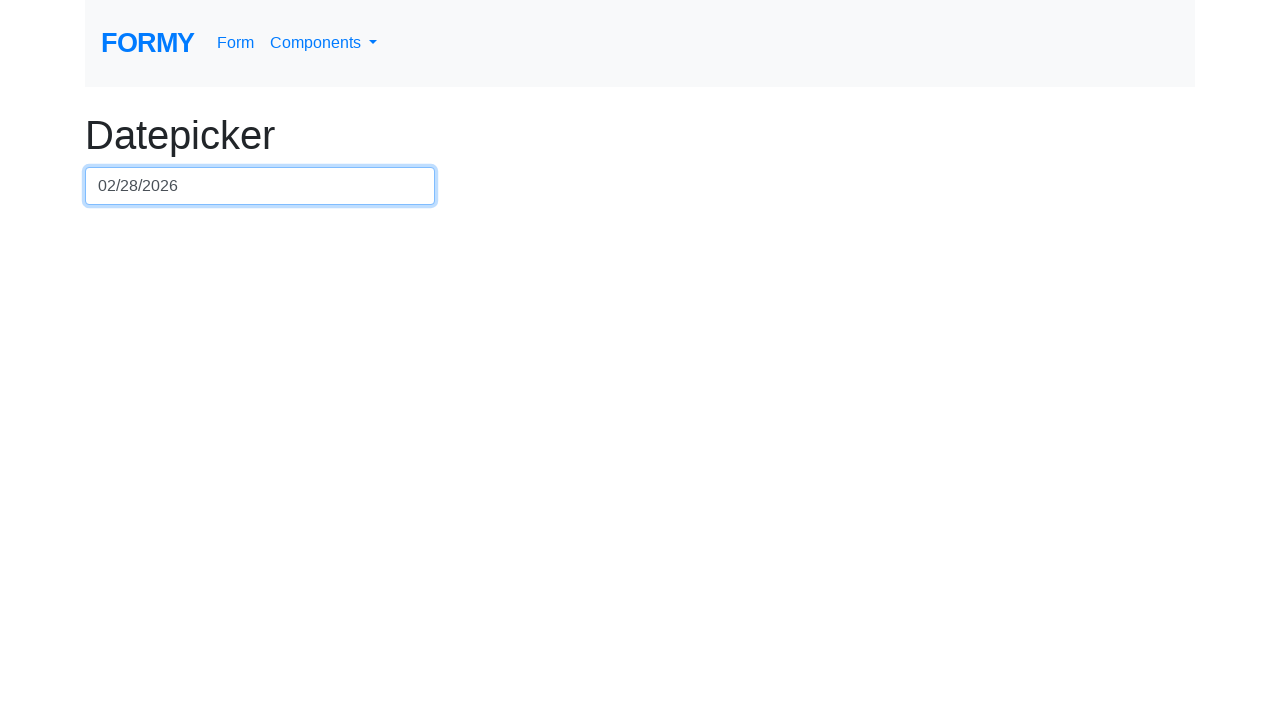

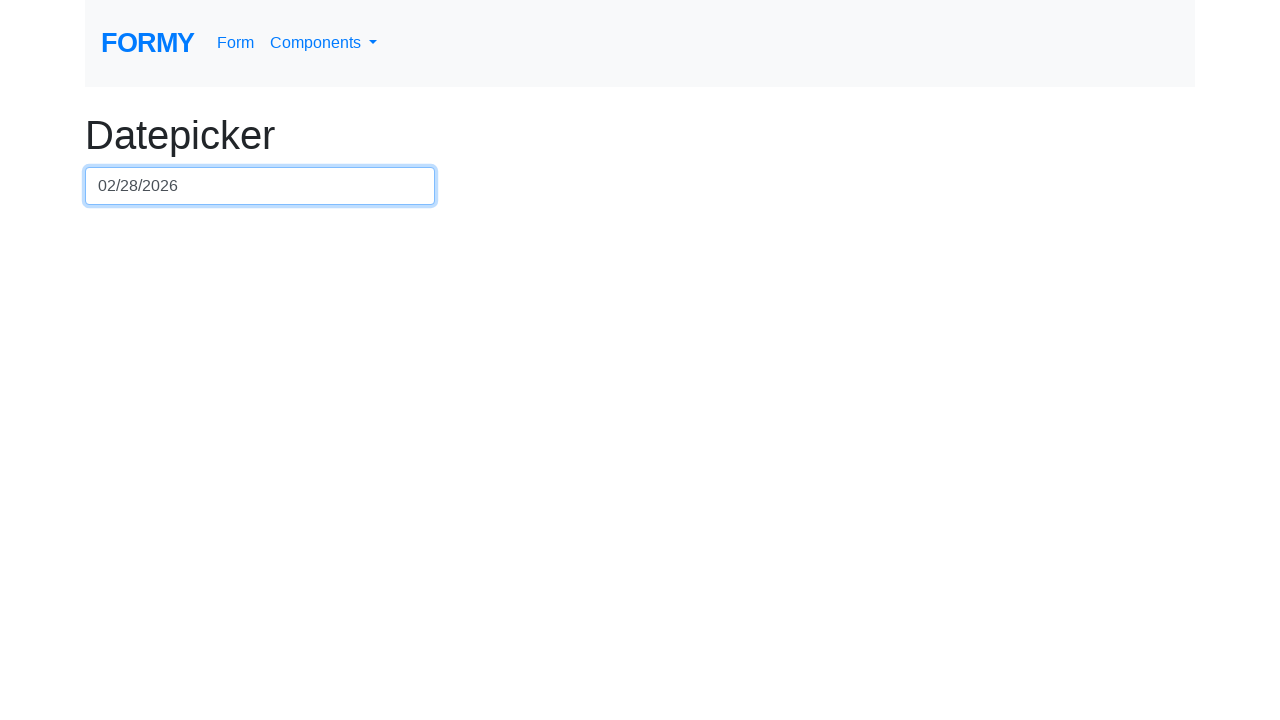